Tests JavaScript prompt dialog by clicking the prompt button, entering text, and accepting the dialog

Starting URL: https://the-internet.herokuapp.com/javascript_alerts

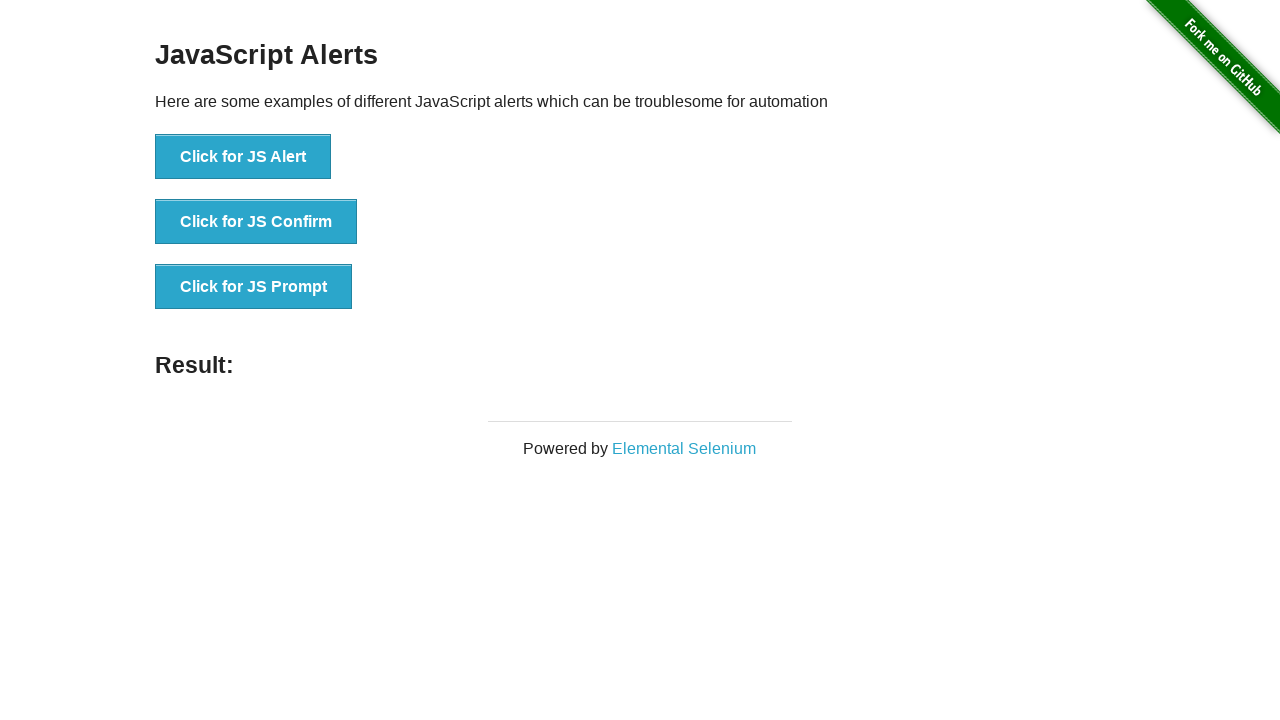

Set up dialog handler to accept prompt with text 'Merhaba testng'
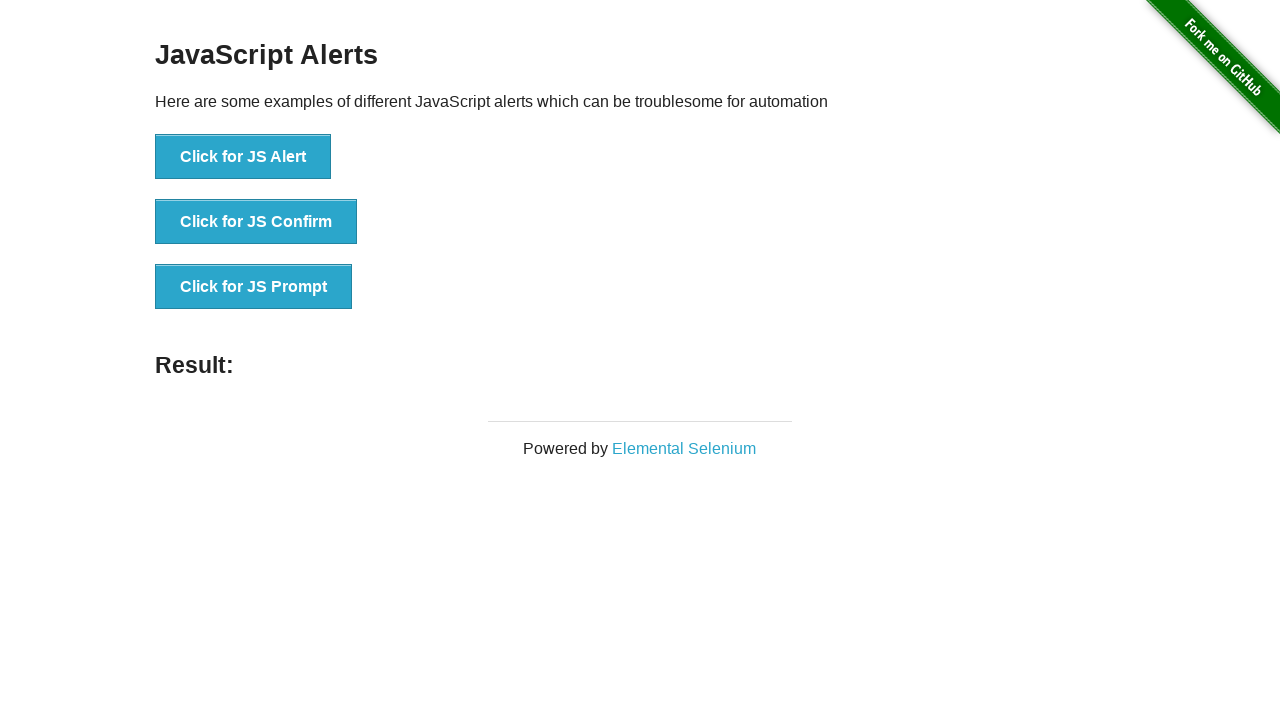

Clicked prompt button to trigger JavaScript prompt dialog at (254, 287) on xpath=//button[@onclick='jsPrompt()']
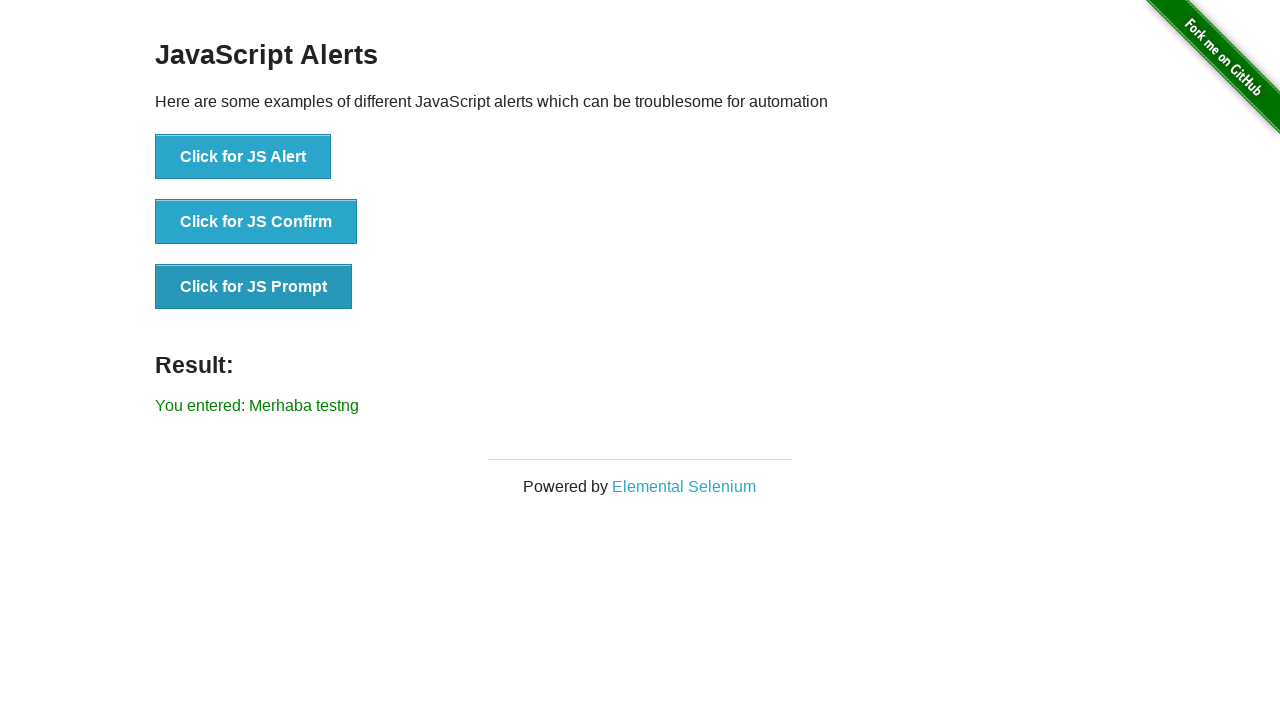

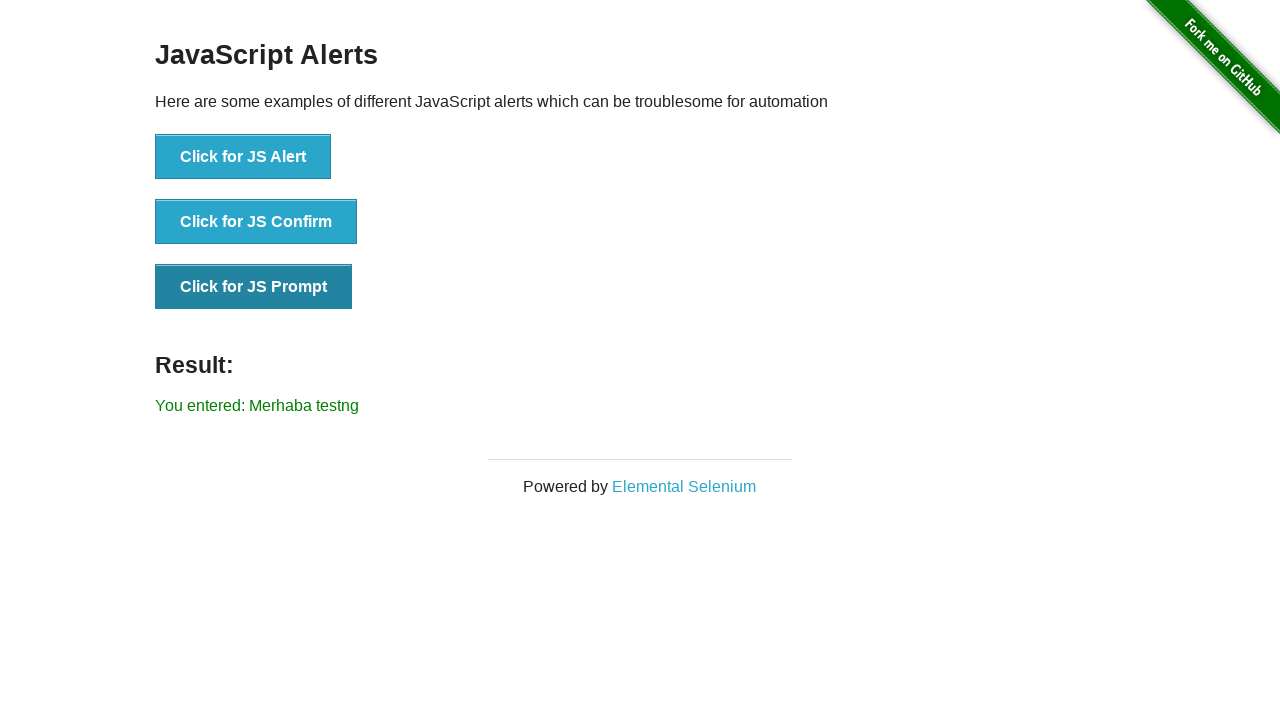